Tests browser multi-window handling by clicking Facebook and YouTube social media links from the login page footer, iterating through opened windows, and then closing child windows while returning to the parent window.

Starting URL: https://opensource-demo.orangehrmlive.com/web/index.php/auth/login

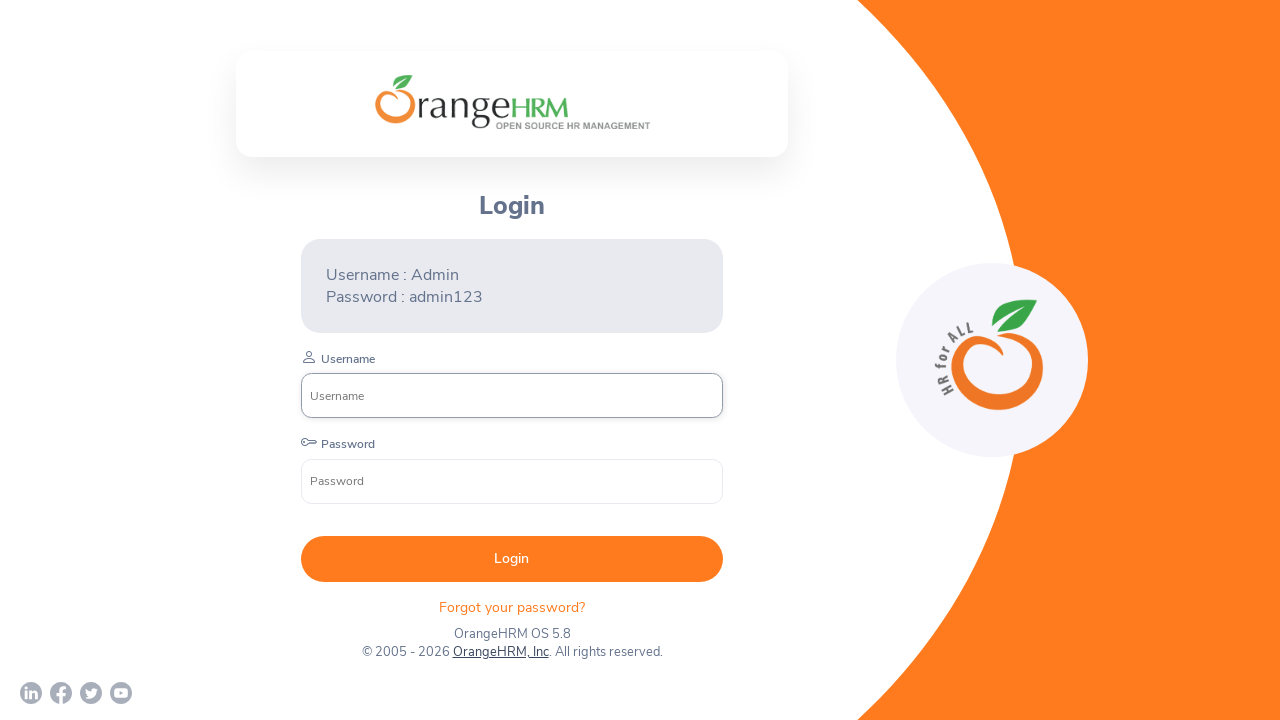

Waited for page to load with networkidle state
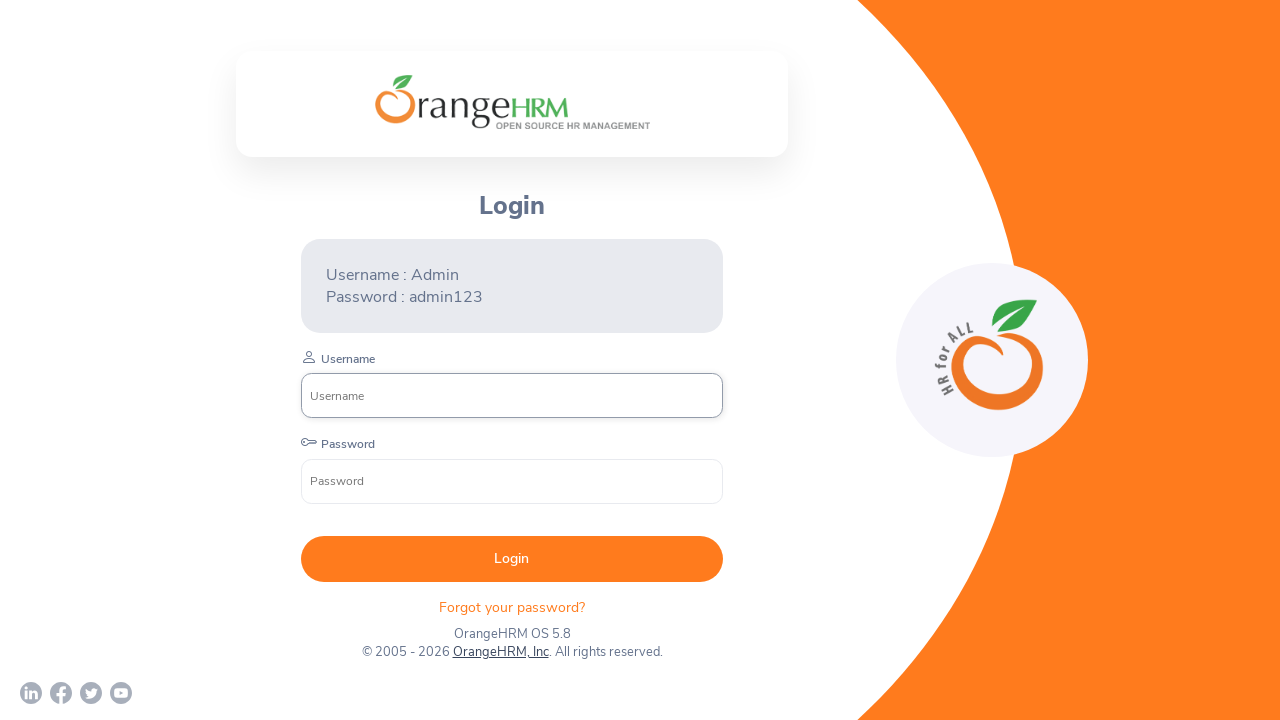

Stored parent page reference
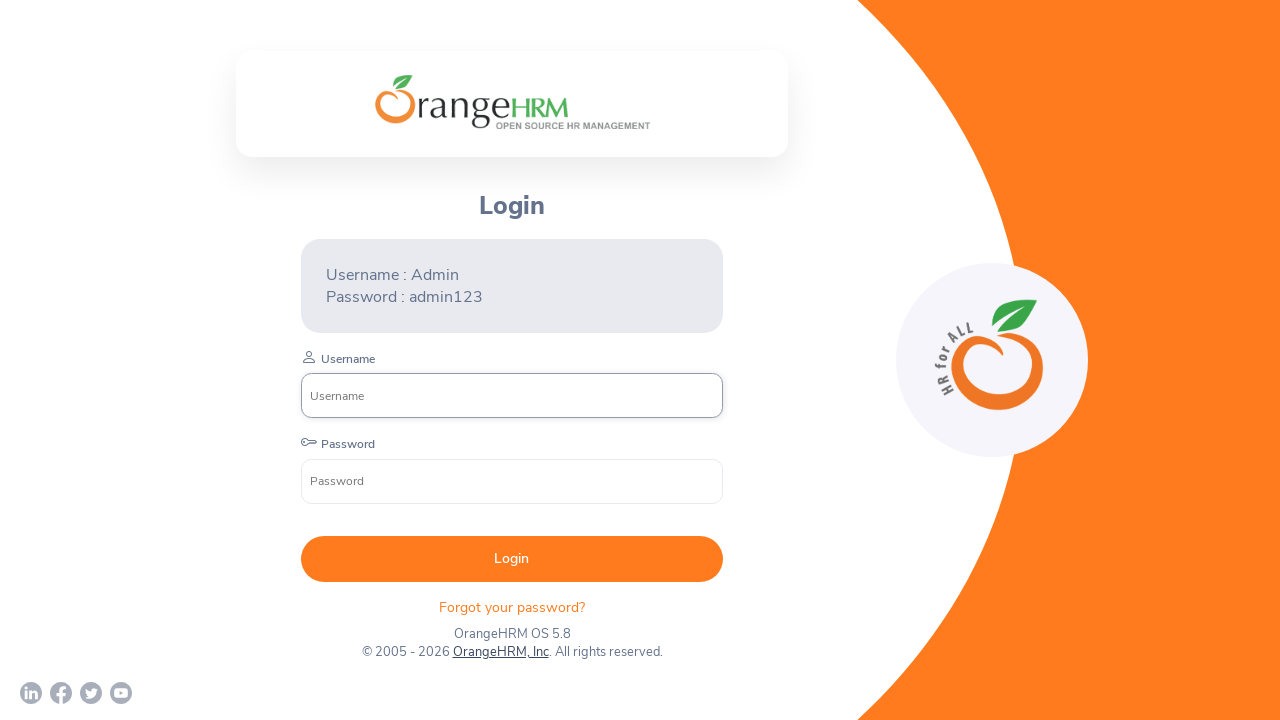

Clicked Facebook social media link from footer at (61, 693) on a[href*='facebook']
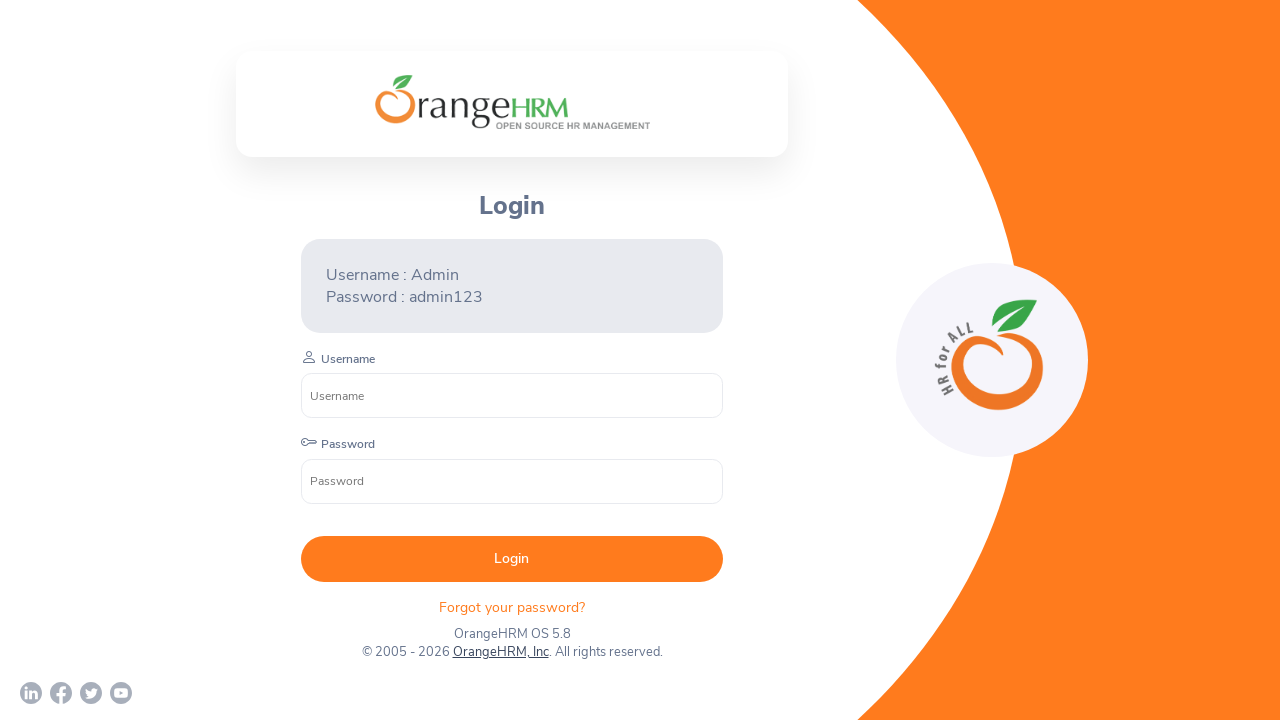

Clicked YouTube social media link from footer at (121, 693) on a[href*='youtube']
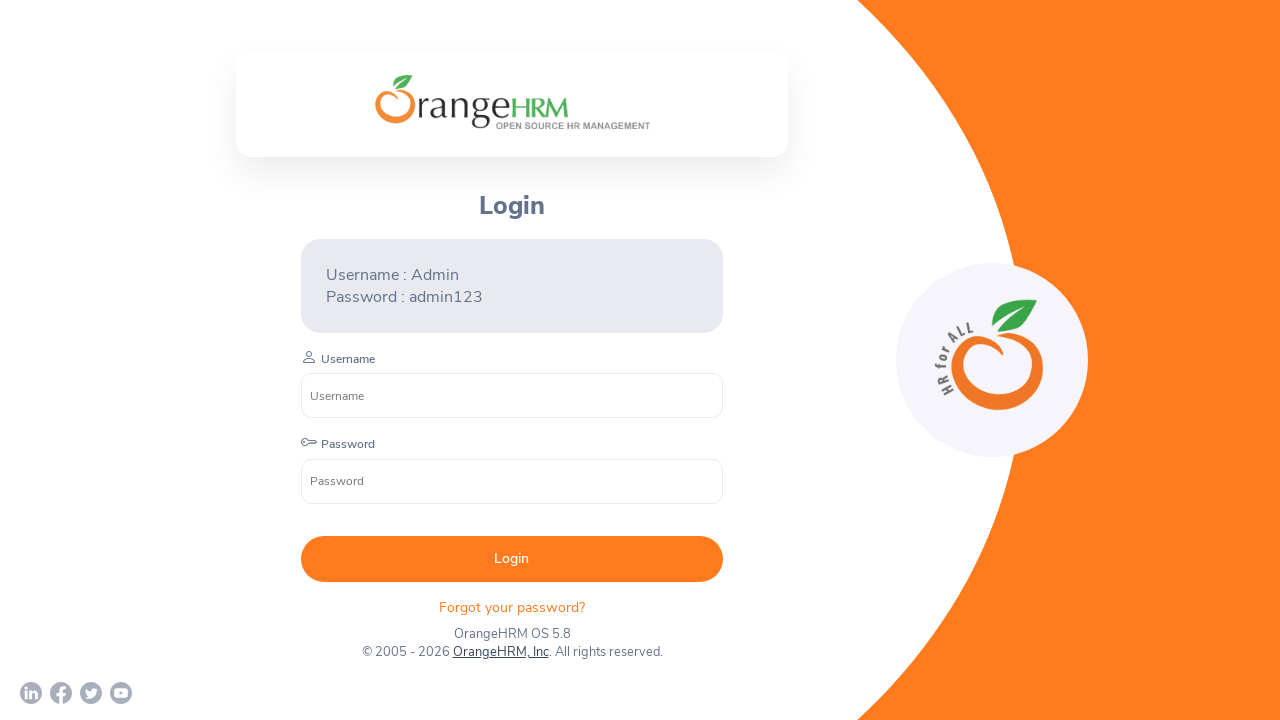

Waited for new windows to fully open
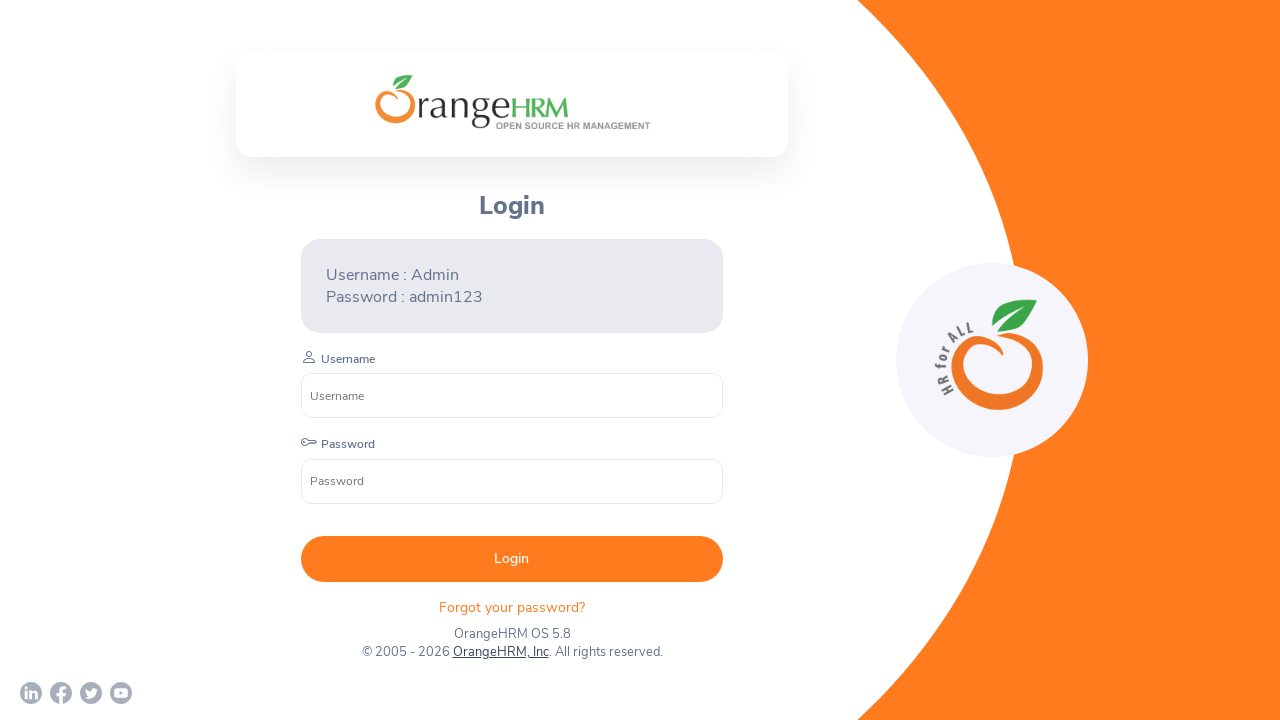

Retrieved all open pages - total count: 3
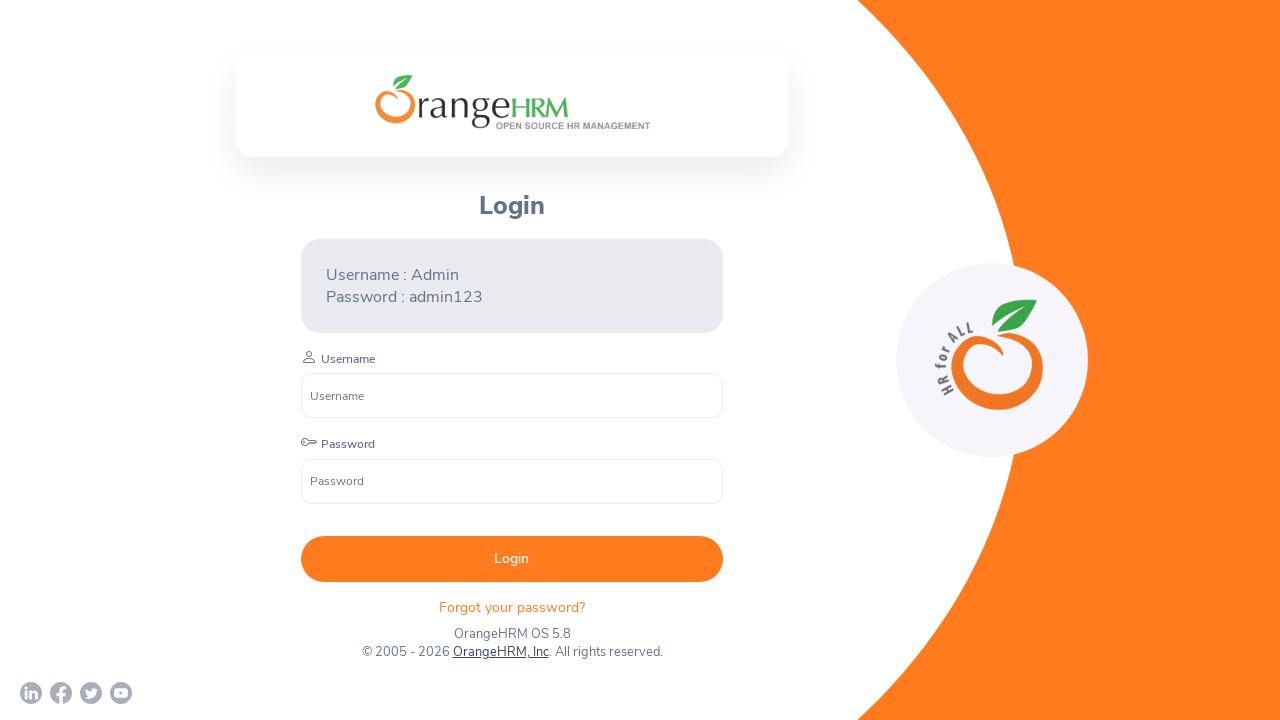

Closed child window with URL: chrome-error://chromewebdata/
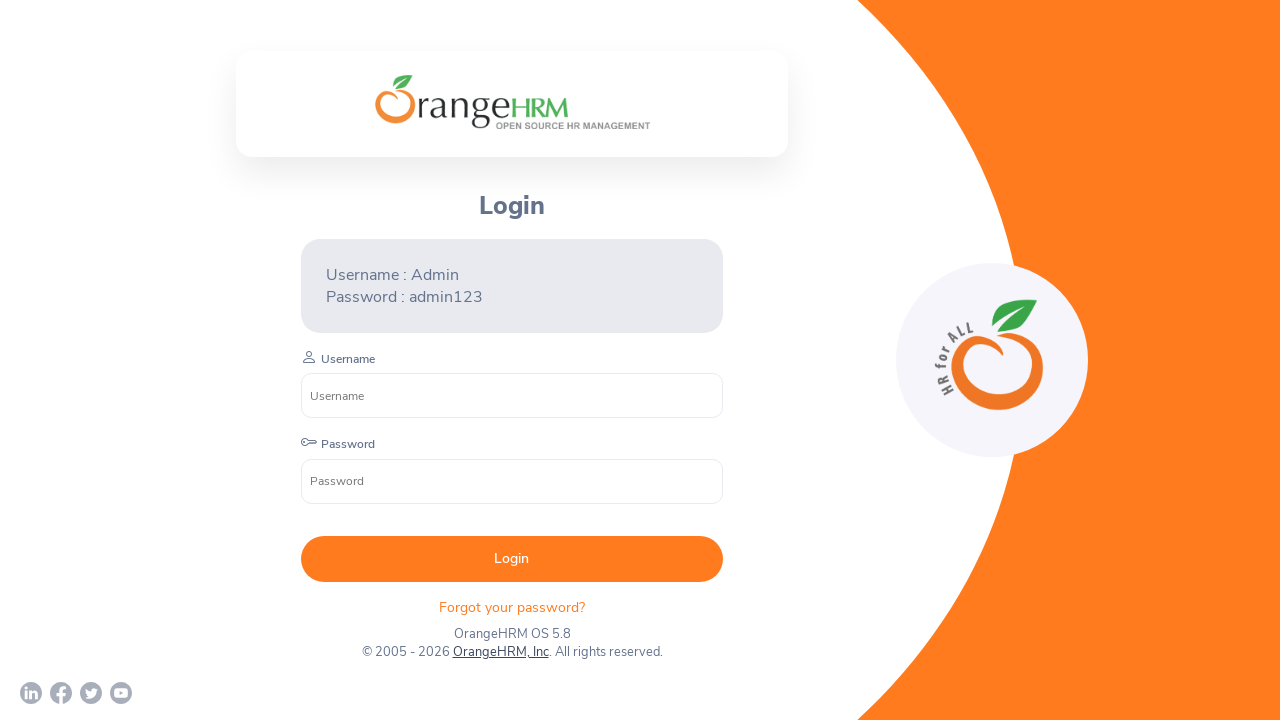

Closed child window with URL: https://www.youtube.com/c/OrangeHRMInc
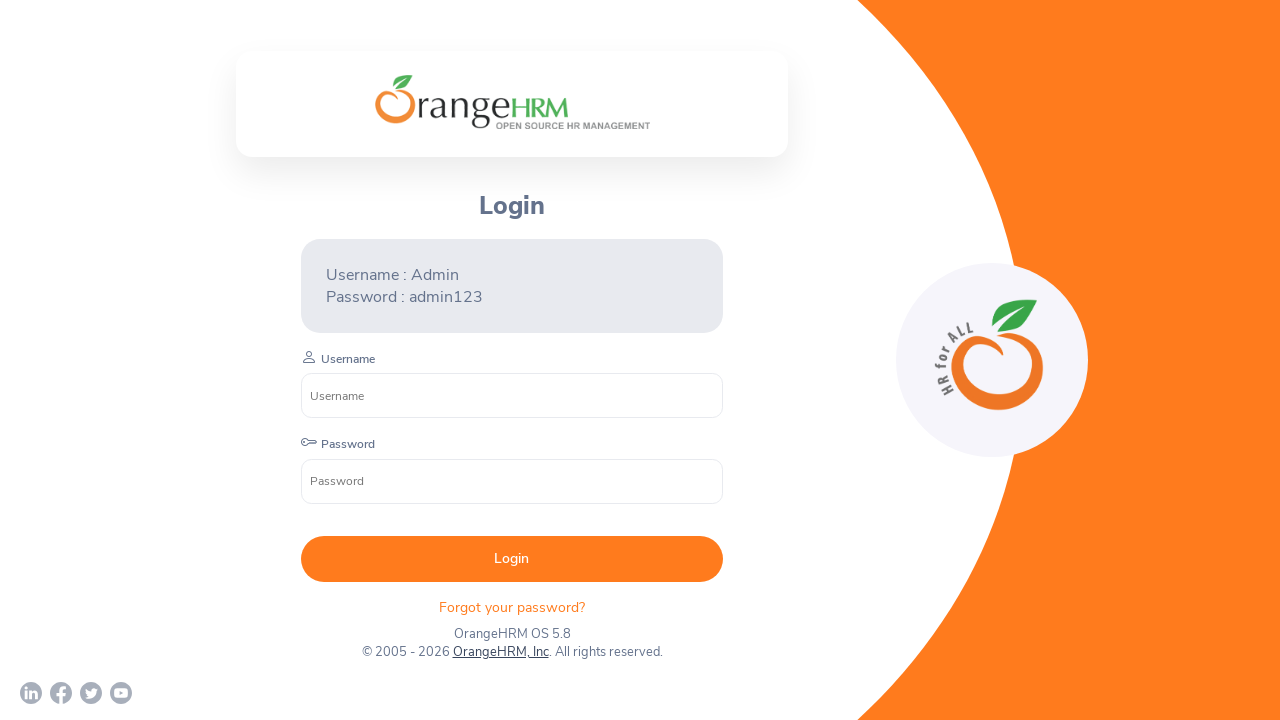

Brought parent window to front
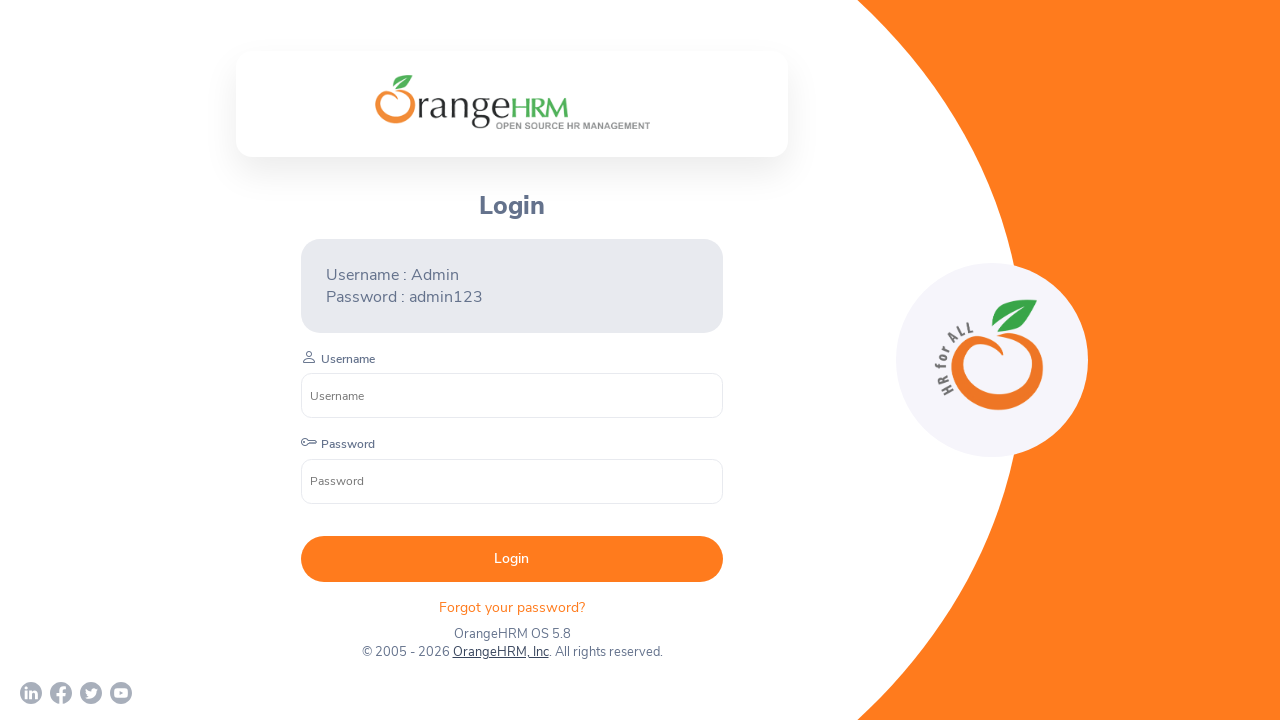

Verified parent window URL: https://opensource-demo.orangehrmlive.com/web/index.php/auth/login
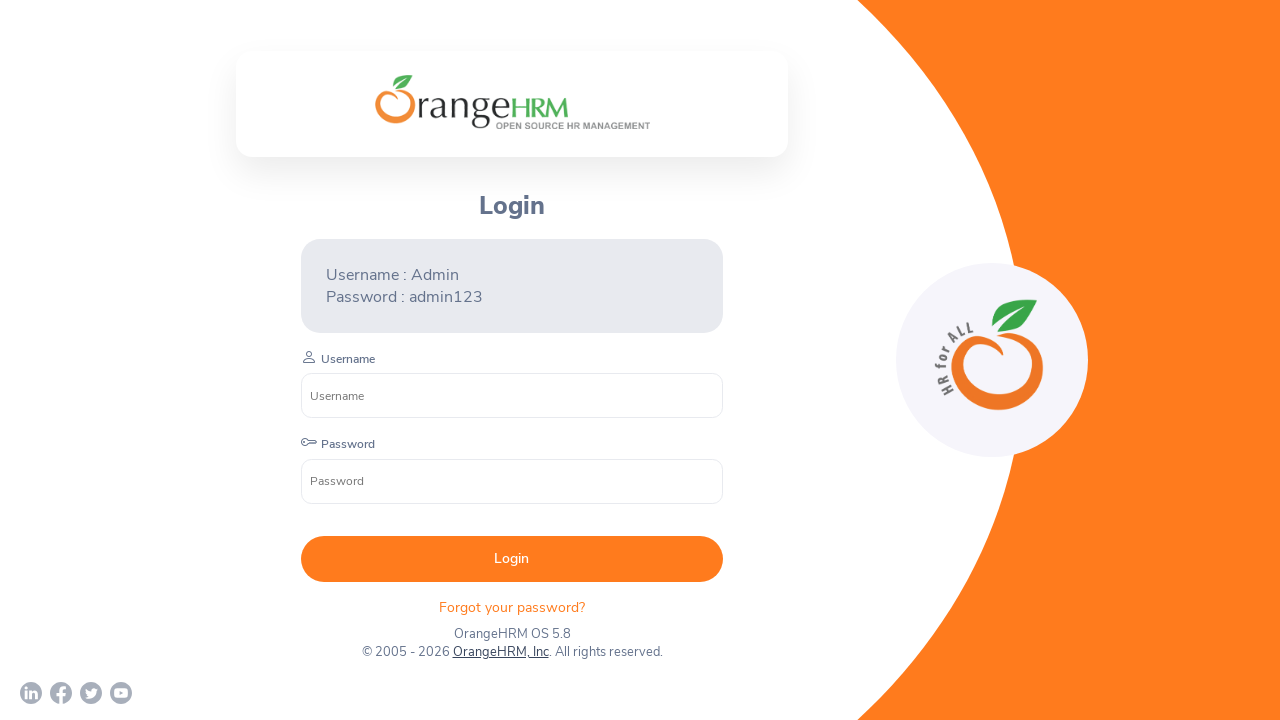

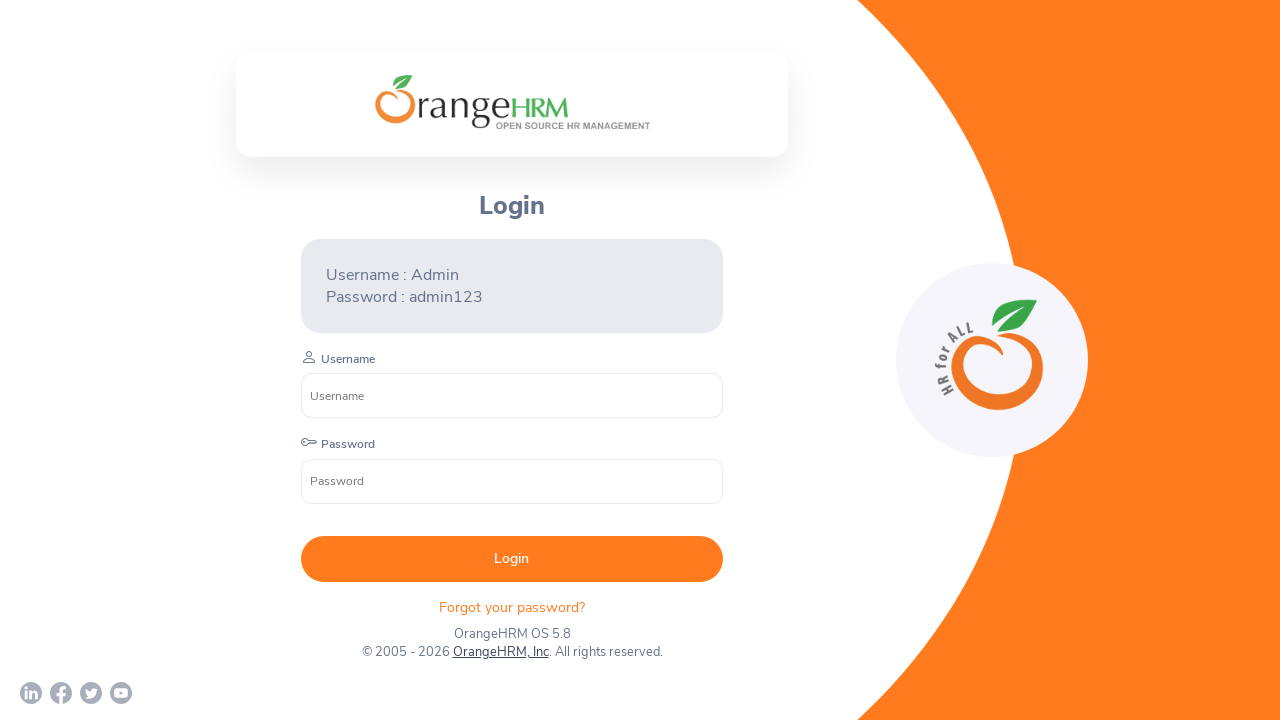